Tests the TextBox form on DemoQA by navigating to the Elements section, filling out the text box form with name, email, and addresses, then verifying the submitted values are displayed correctly.

Starting URL: https://demoqa.com/

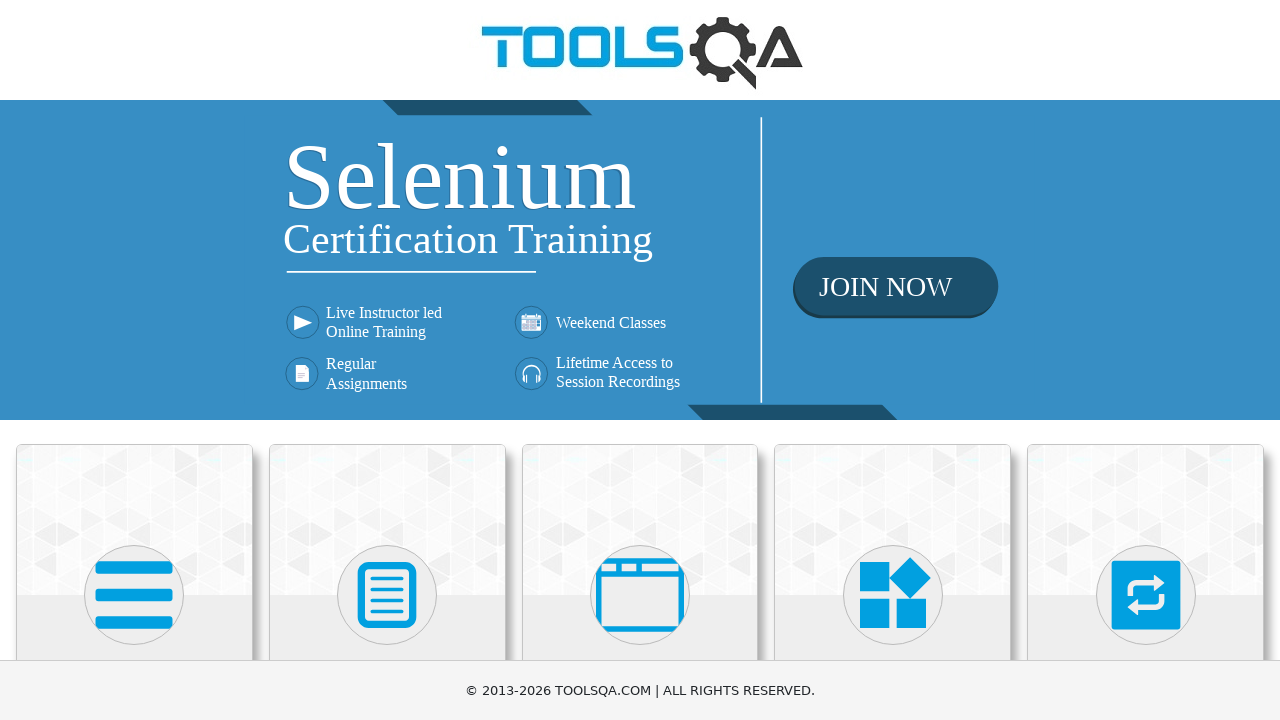

Clicked on Elements card on homepage at (134, 360) on text=Elements
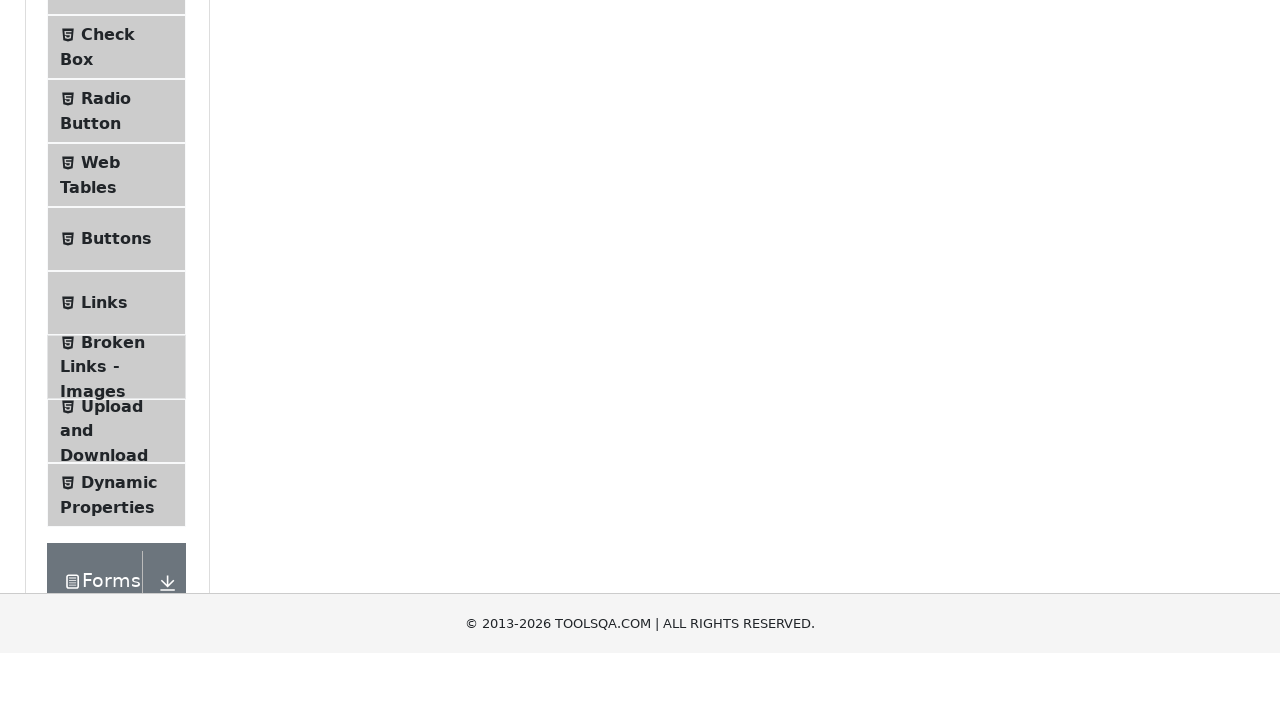

Clicked on Text Box menu item at (119, 261) on text=Text Box
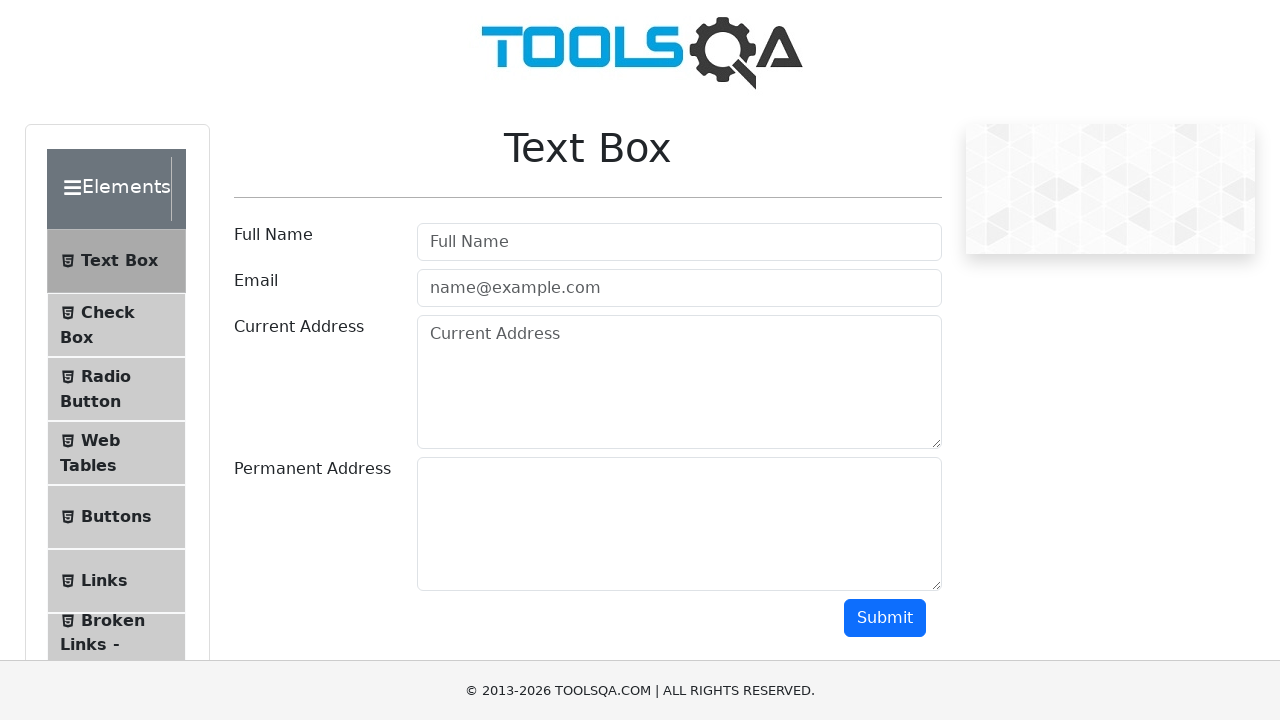

Filled in full name field with 'DuyHV' on #userName
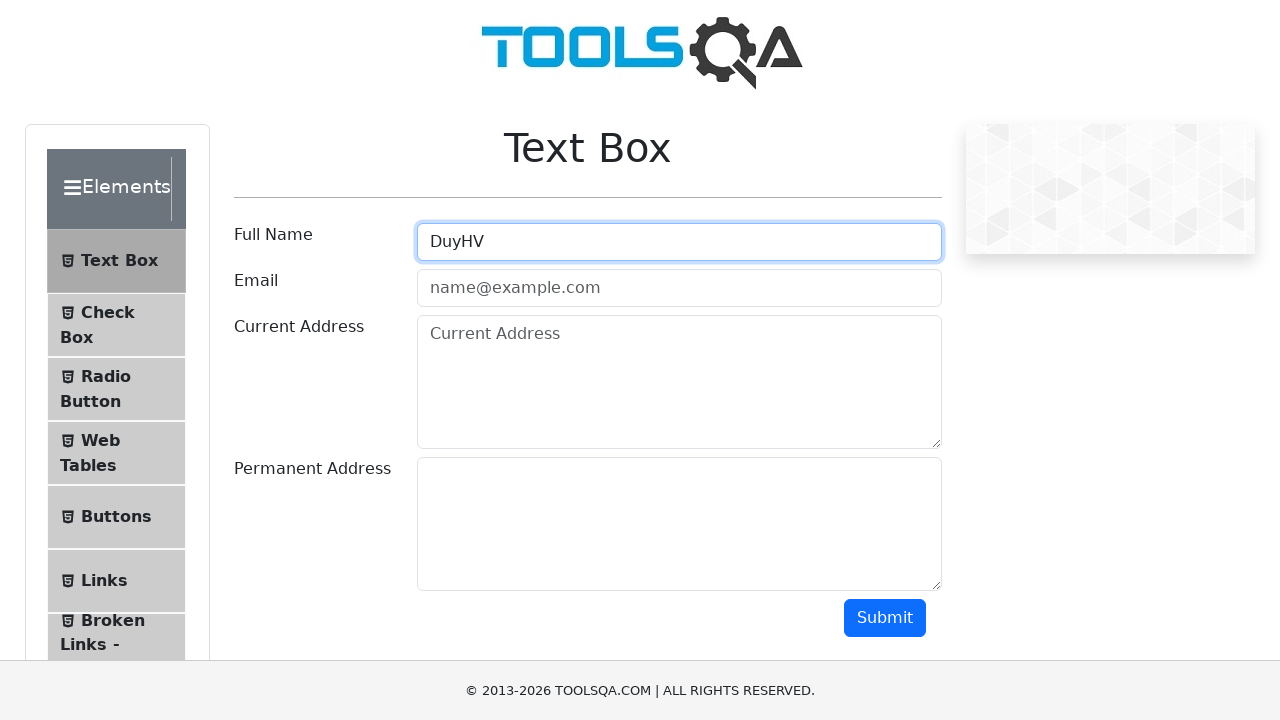

Filled in email field with 'duyhv@fsoft.com.vn' on #userEmail
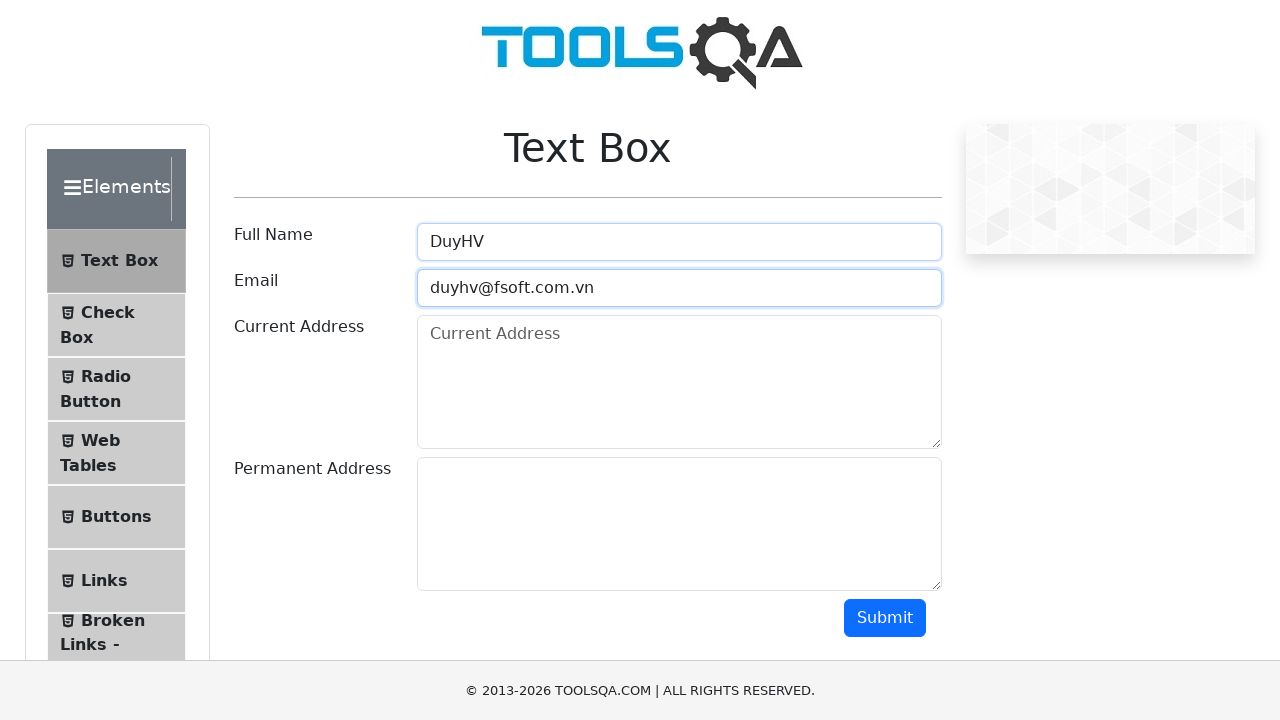

Filled in current address field with 'DuyHV - Address 1' on #currentAddress
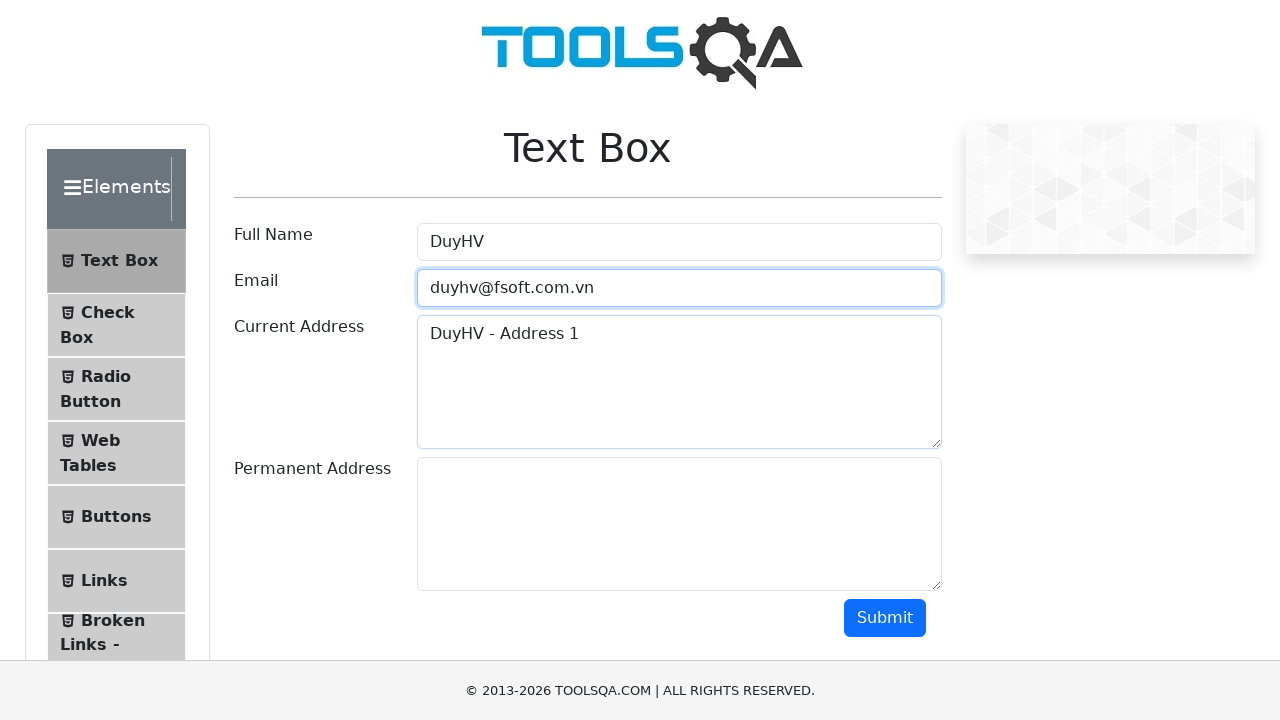

Filled in permanent address field with 'DuyHV - Address 2' on #permanentAddress
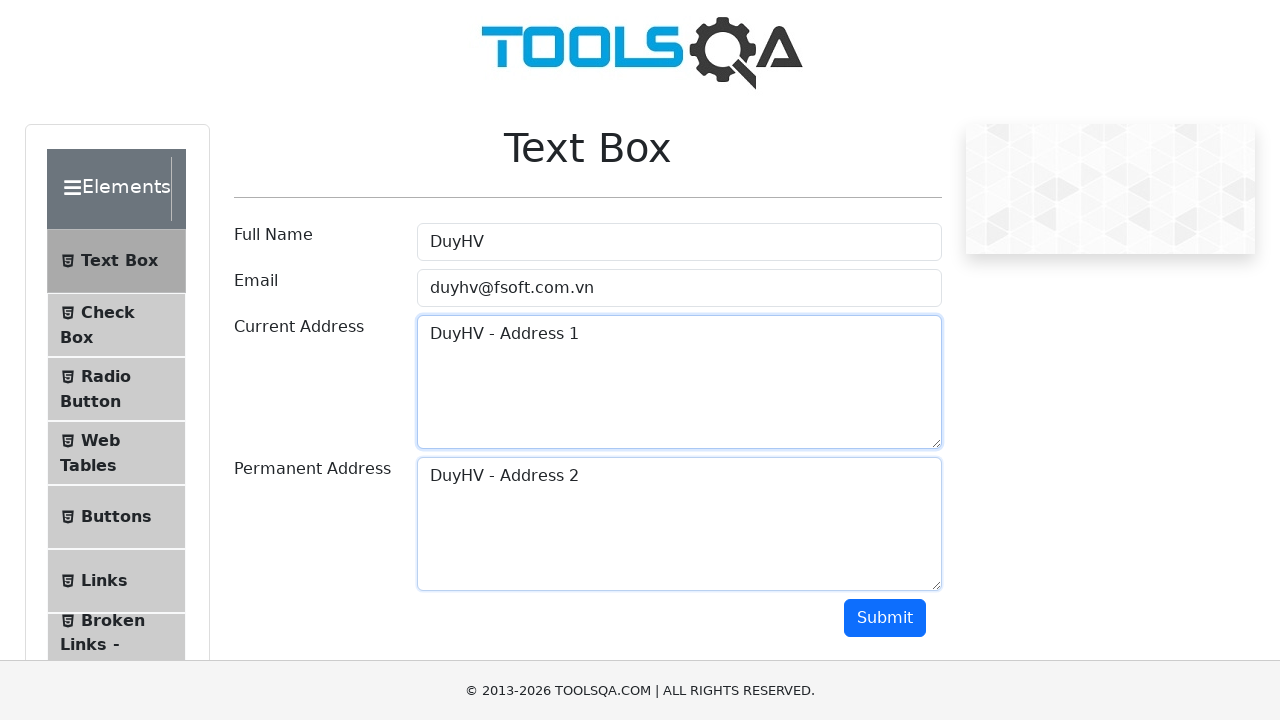

Clicked submit button to submit the form at (885, 618) on #submit
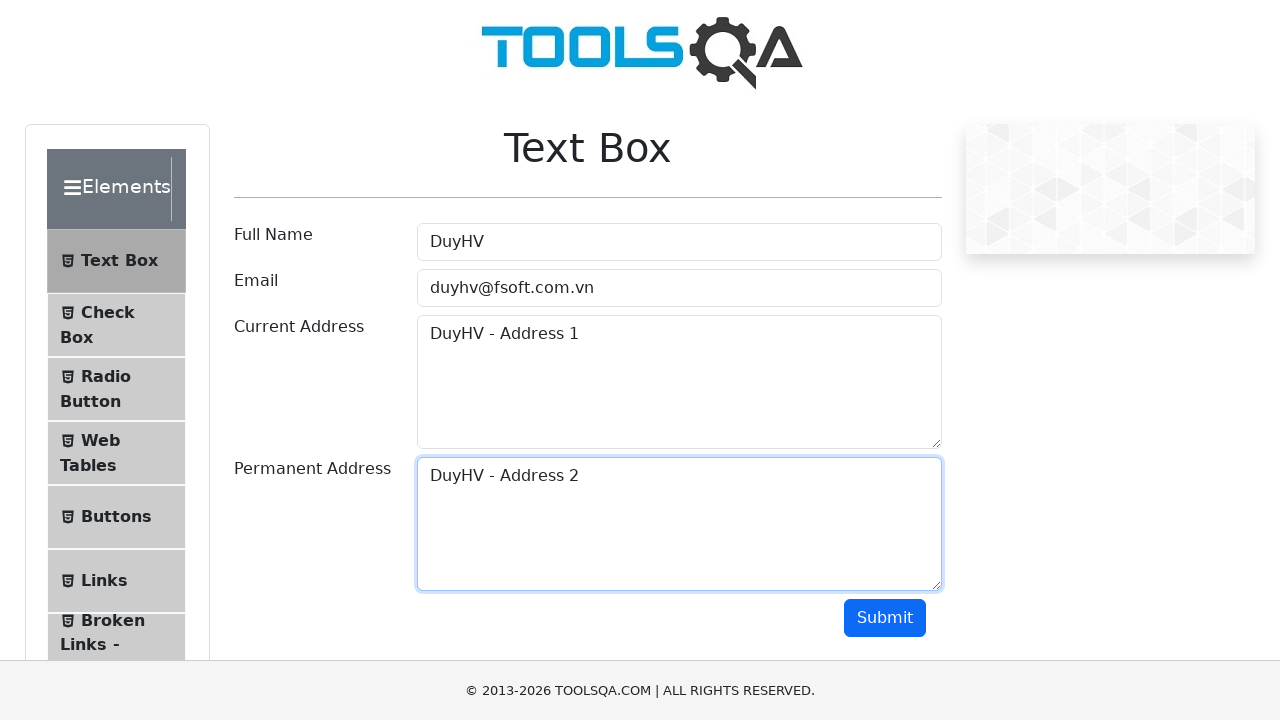

Verified that the output section is displayed
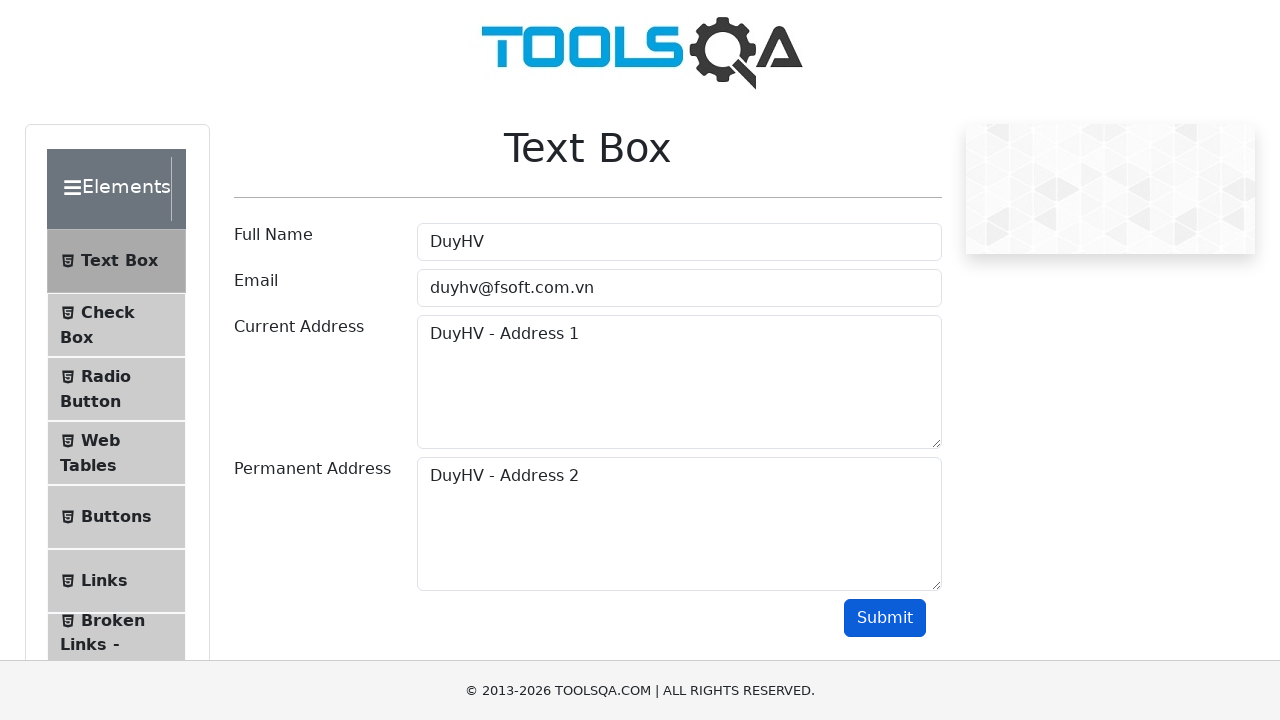

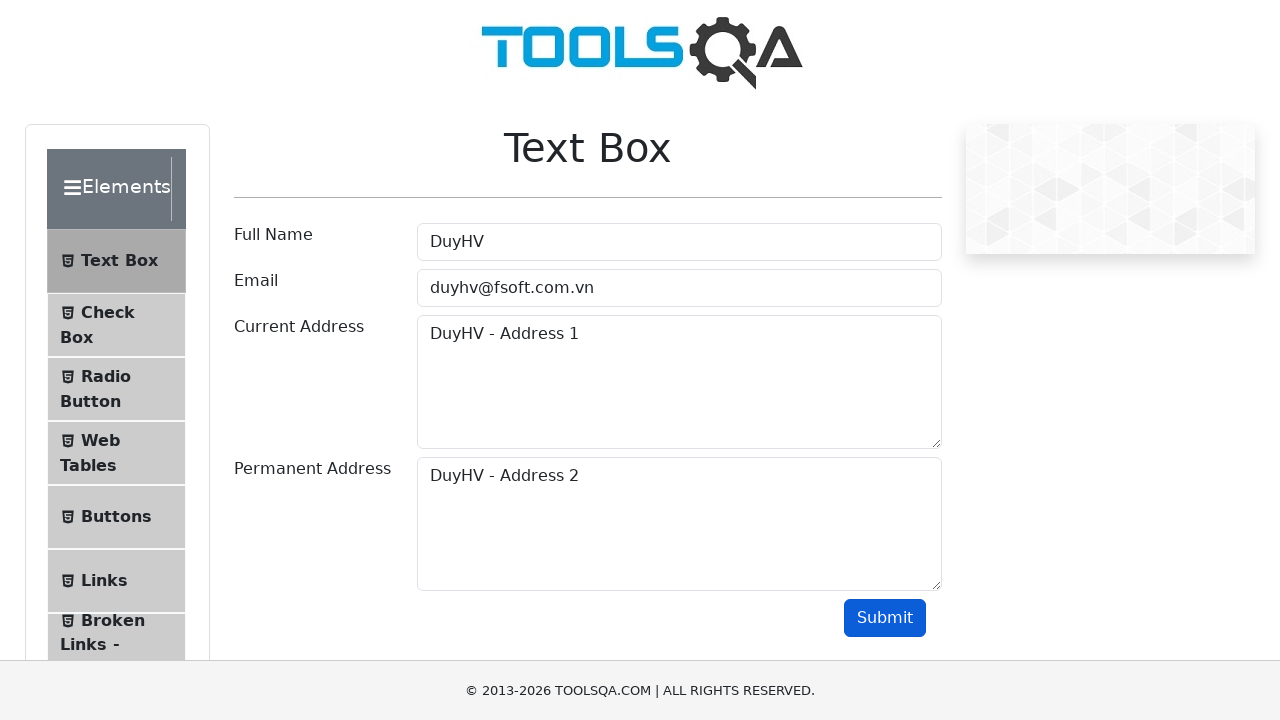